Extracts and displays the text content of all menu items

Starting URL: https://www.pizzatempo.by/

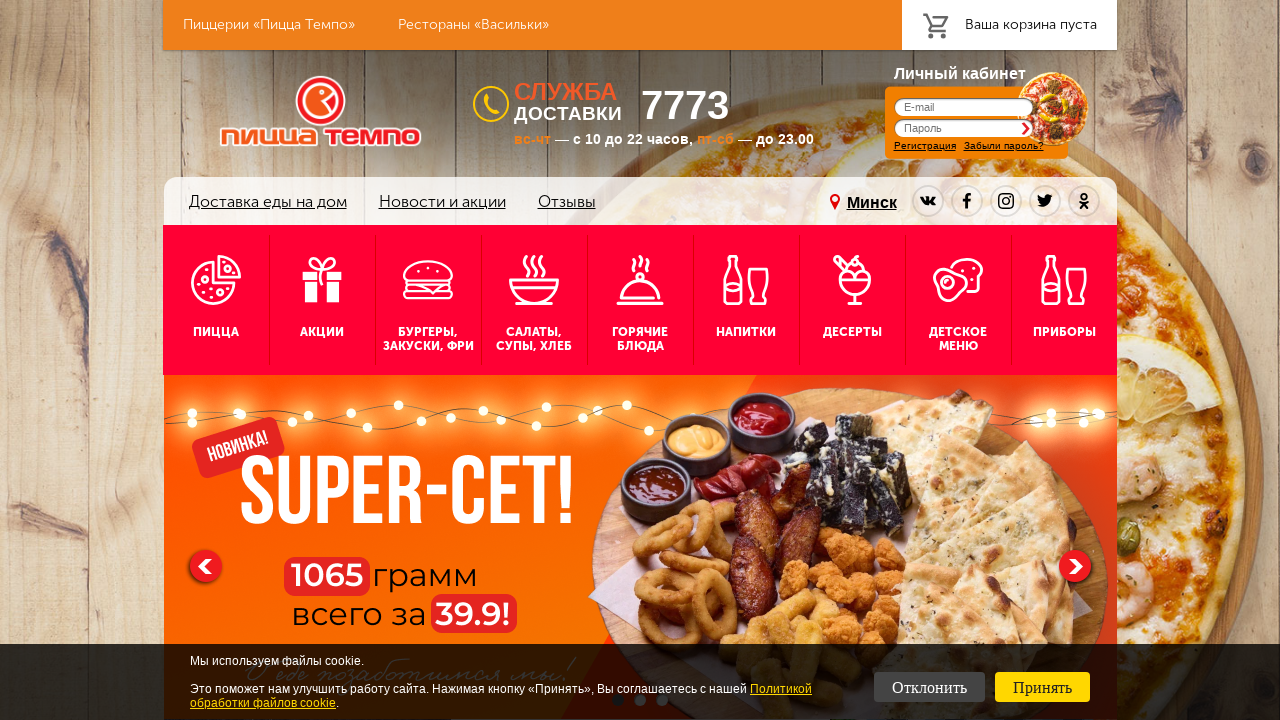

Located all menu items from mainmenu
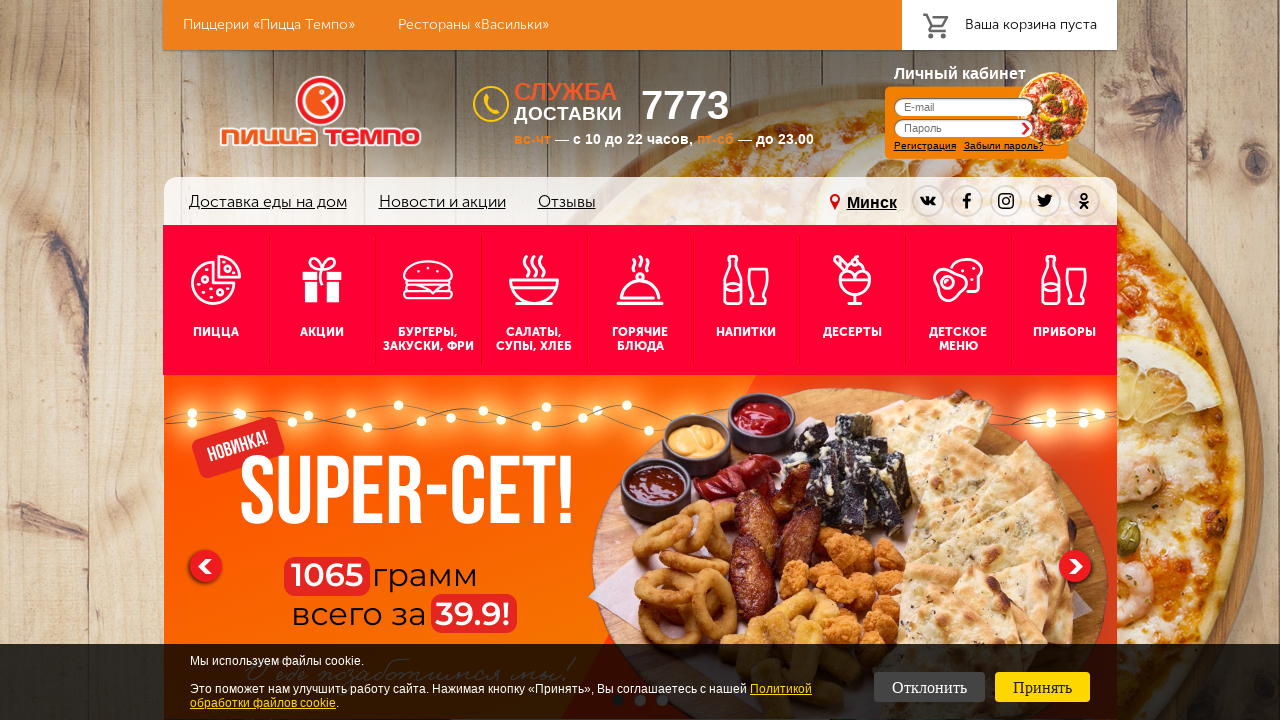

Extracted menu item text: 'Пицца'
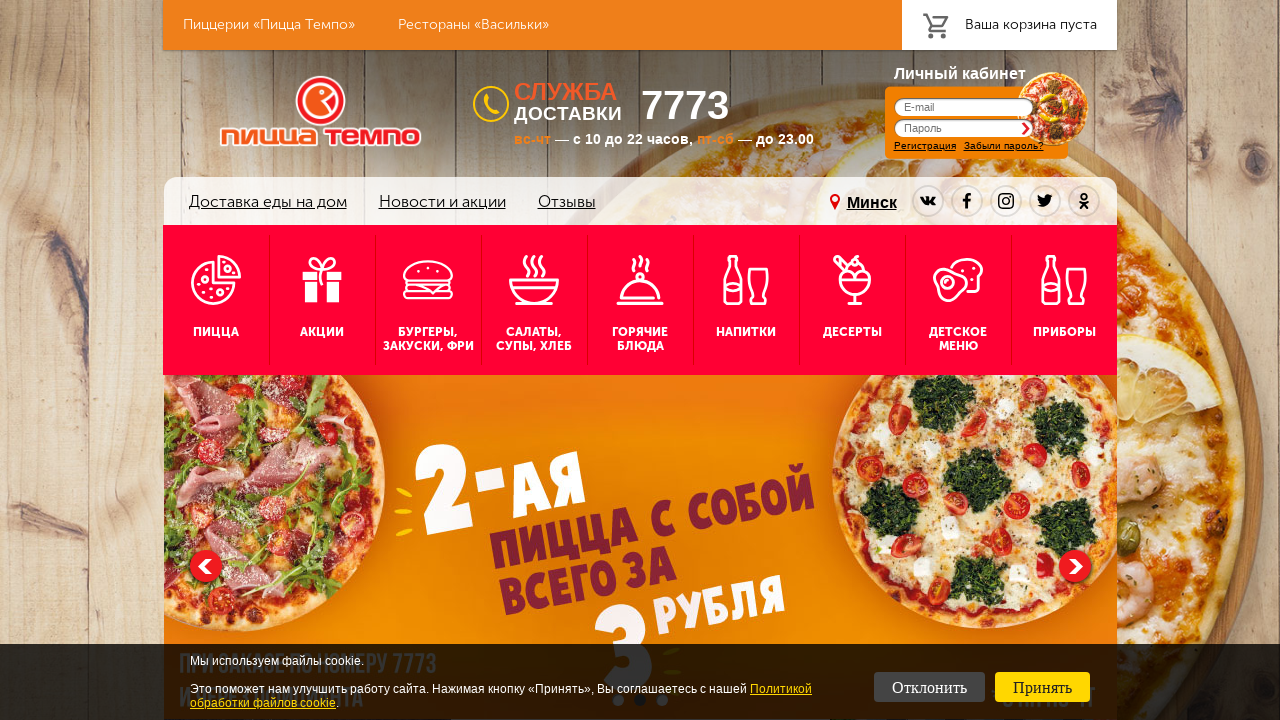

Extracted menu item text: 'Акции'
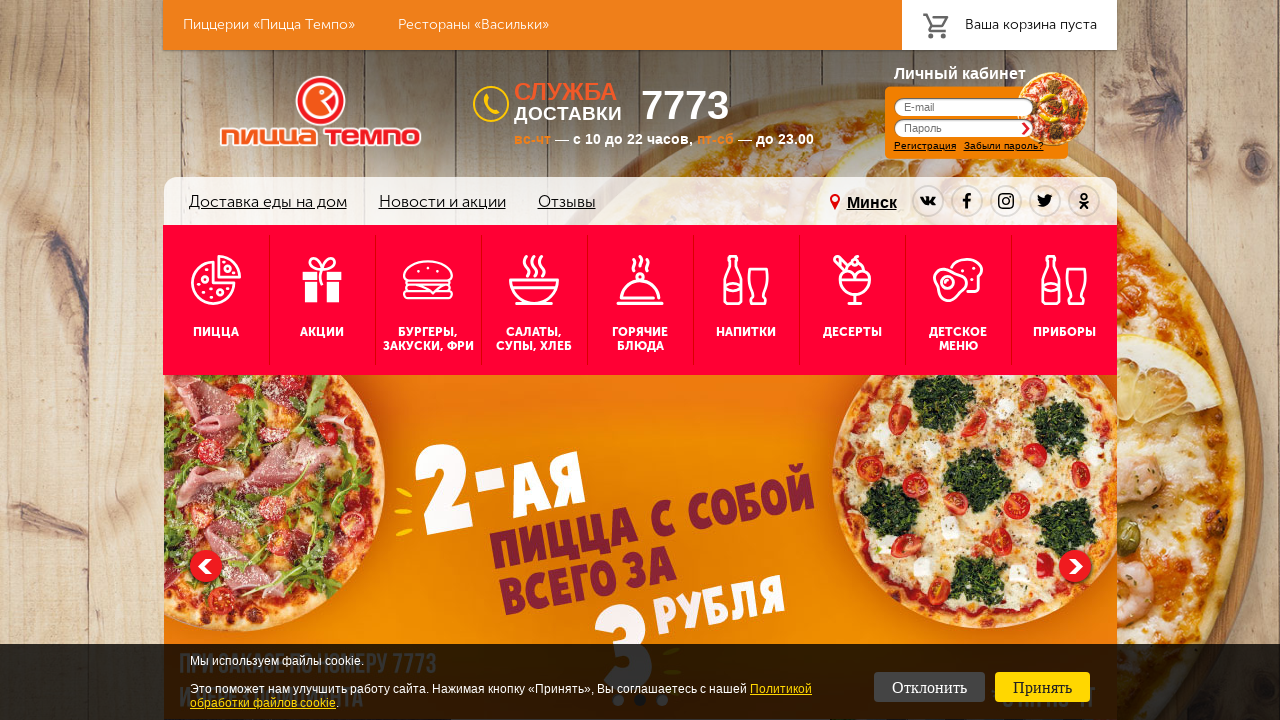

Extracted menu item text: 'Бургеры, закуски, фри'
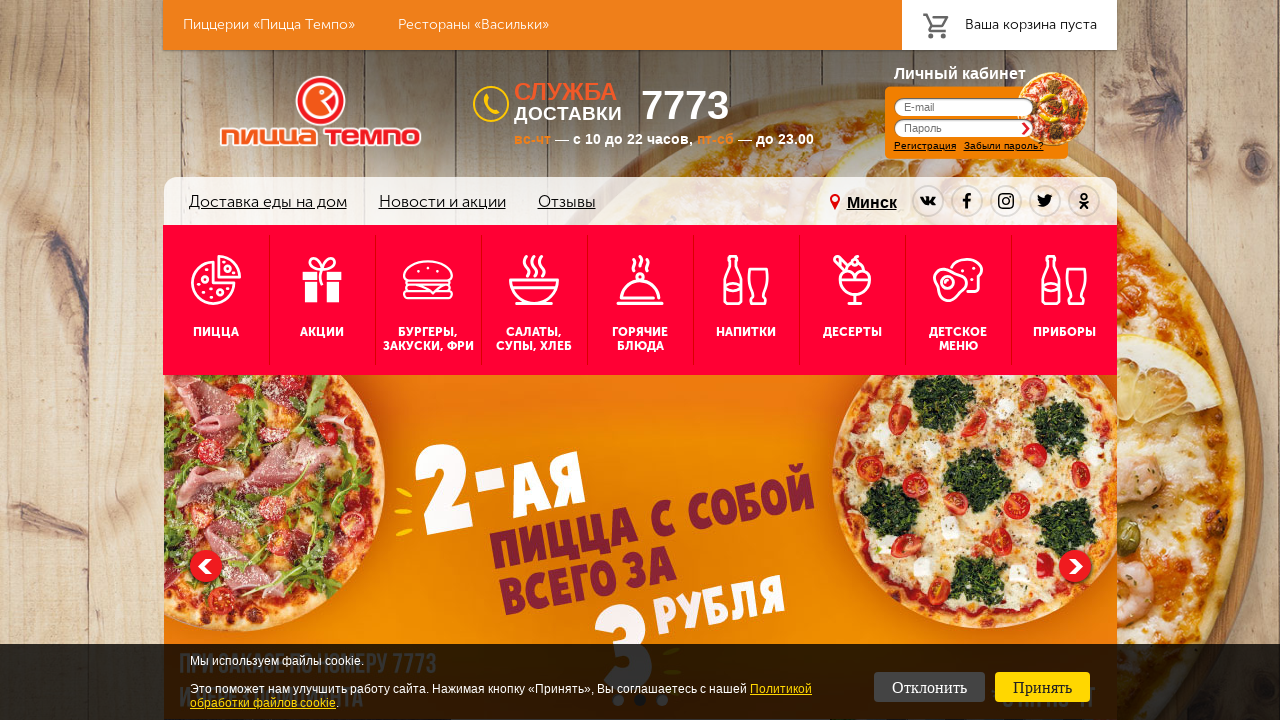

Extracted menu item text: 'Салаты, супы, хлеб'
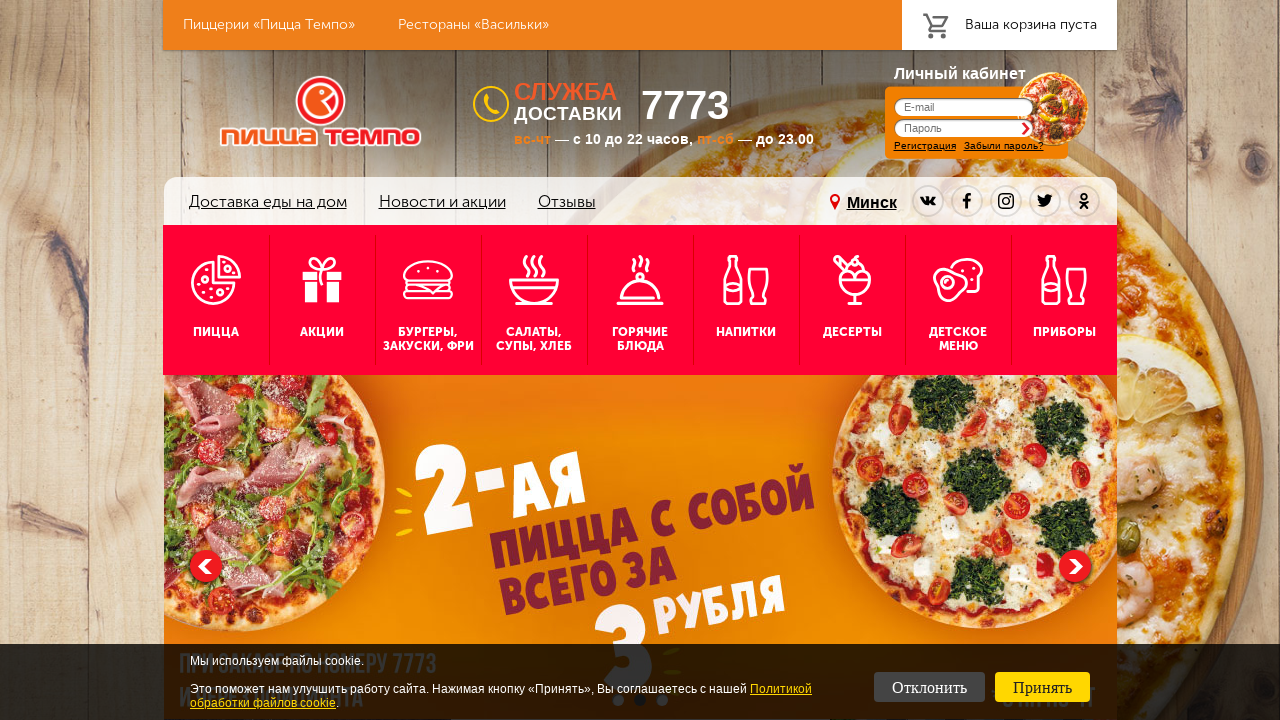

Extracted menu item text: 'Горячие блюда'
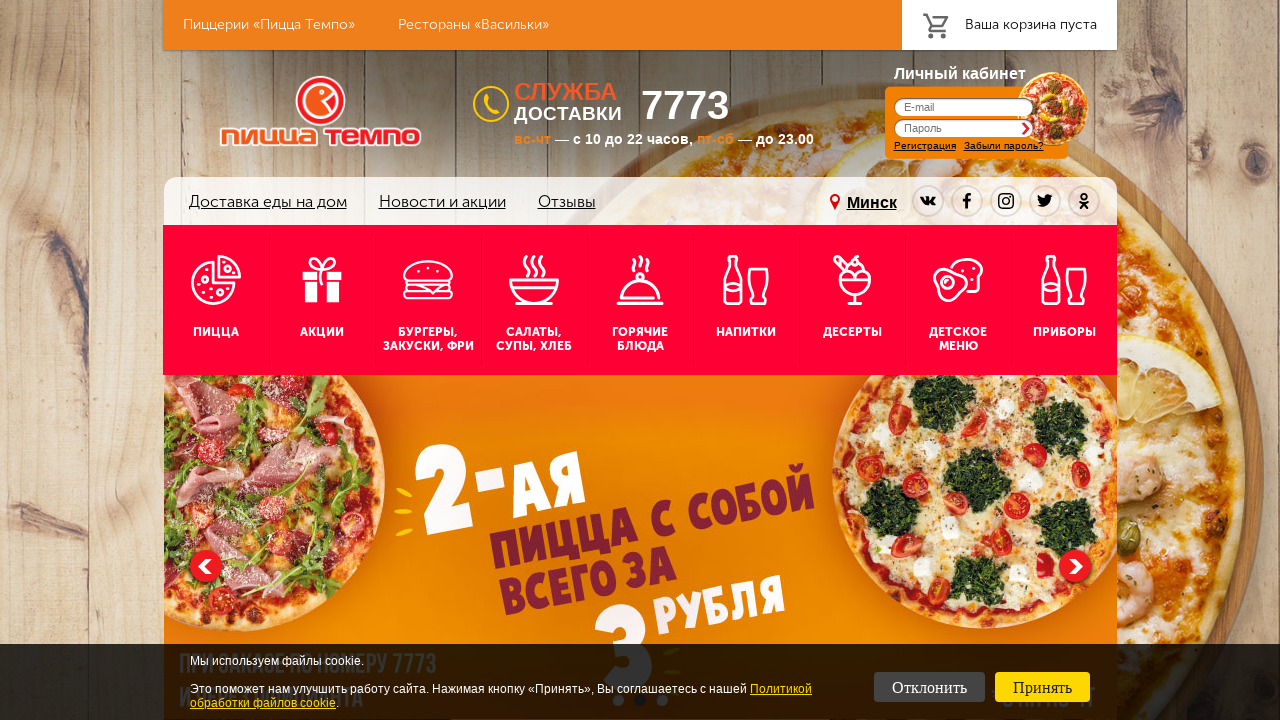

Extracted menu item text: 'Напитки'
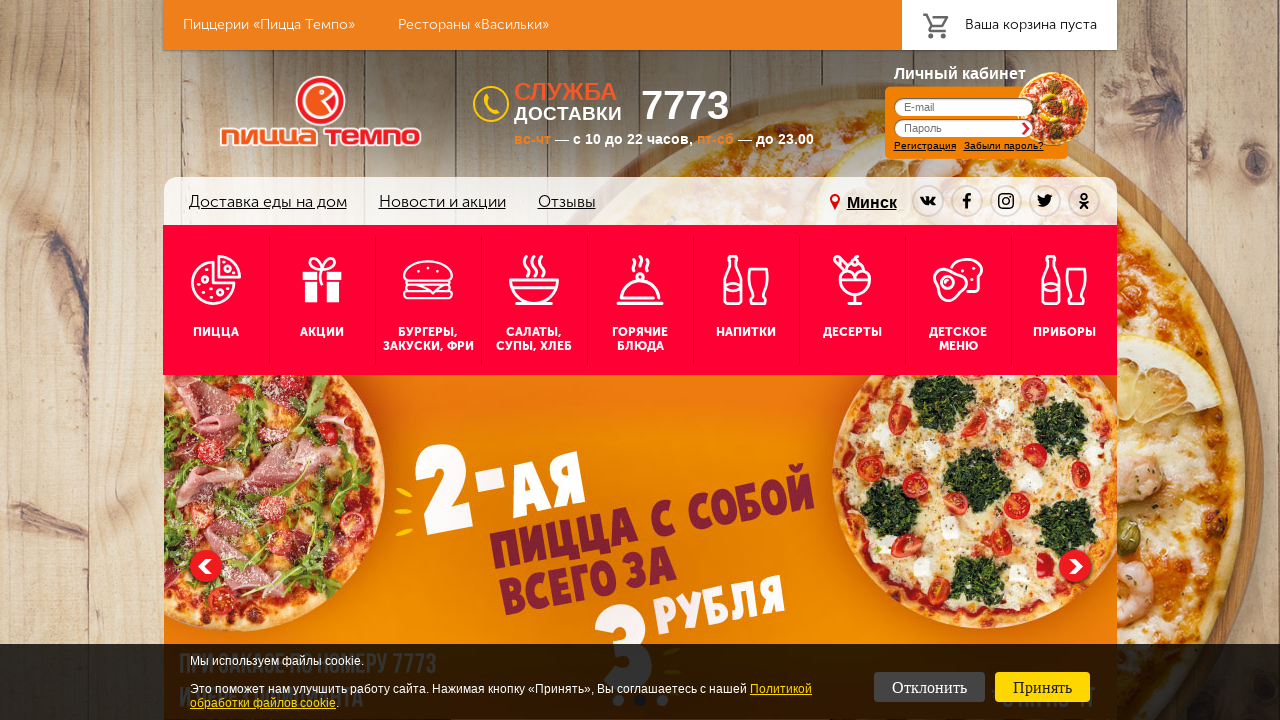

Extracted menu item text: 'Десерты'
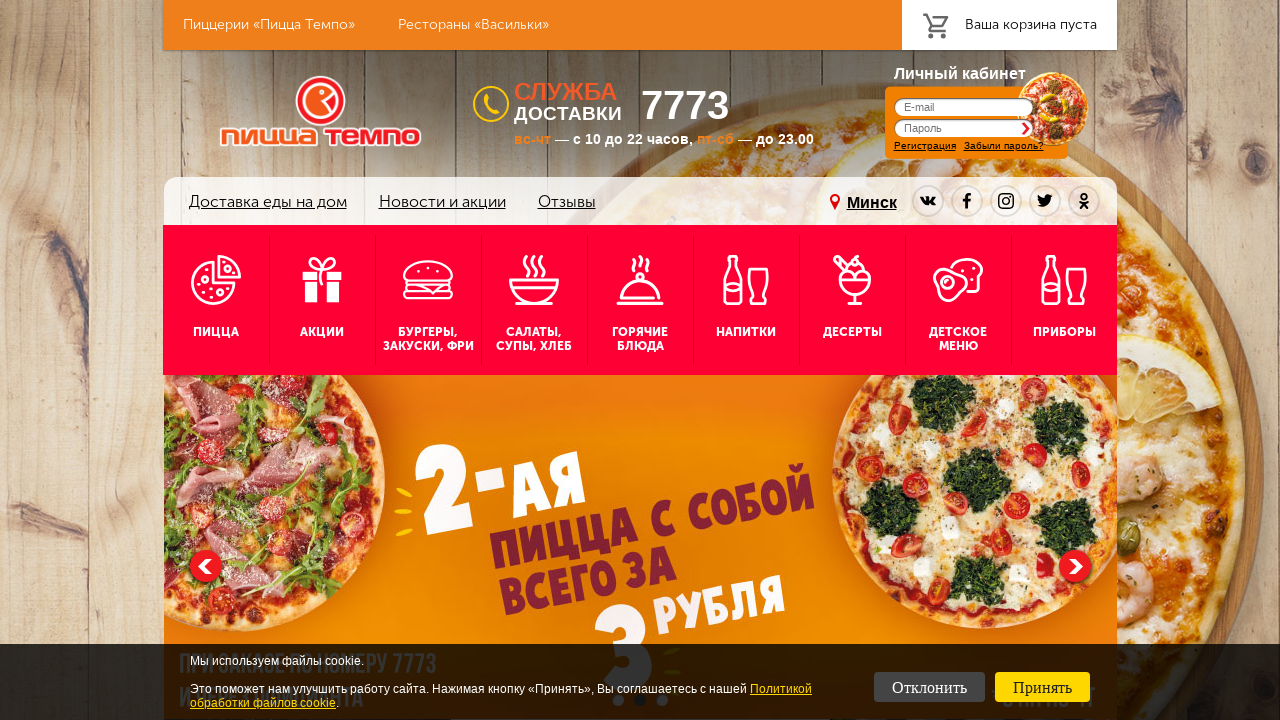

Extracted menu item text: 'Детское меню'
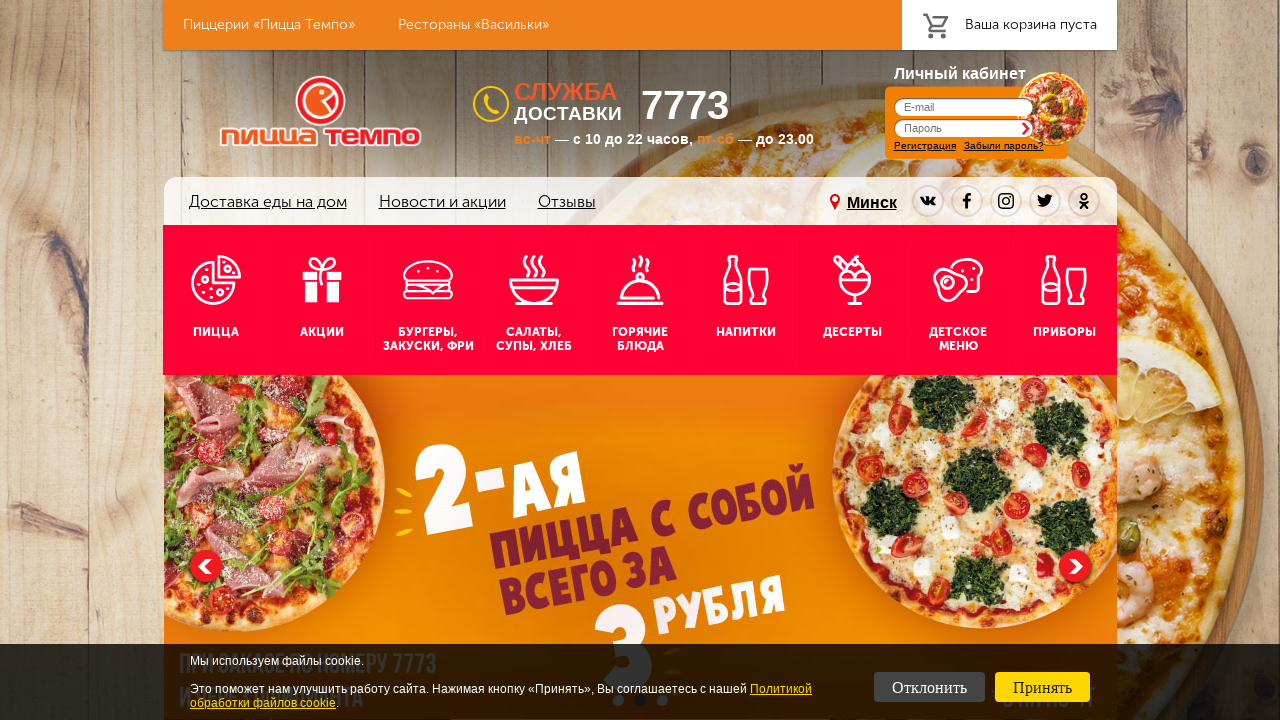

Extracted menu item text: 'Приборы'
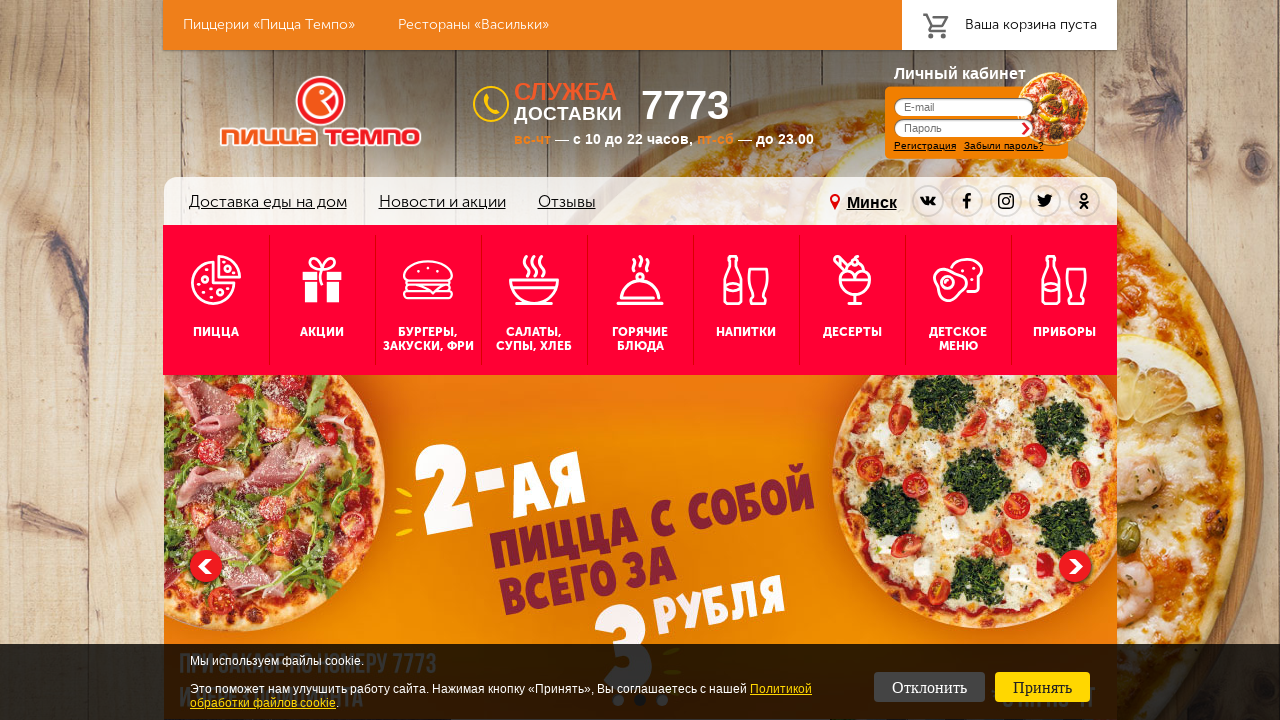

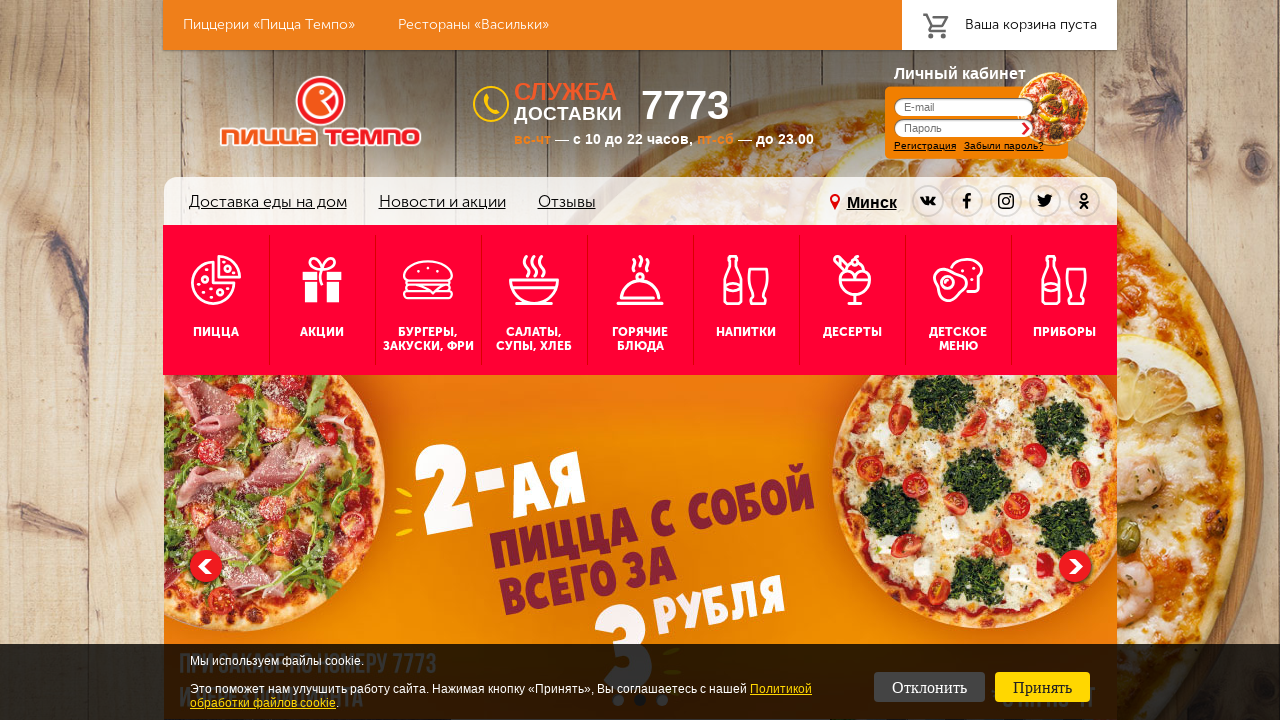